Navigates to a page with many elements and highlights a specific element by temporarily applying a red dashed border style to it using JavaScript execution.

Starting URL: http://the-internet.herokuapp.com/large

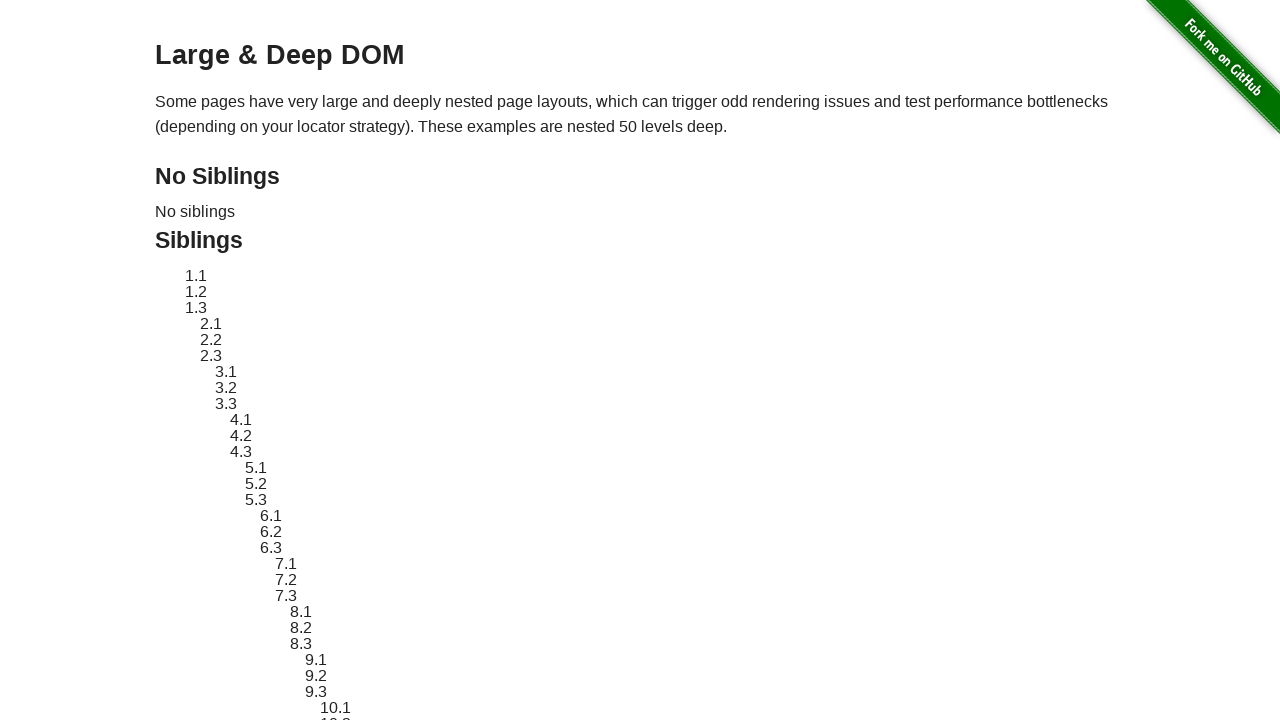

Navigated to large page with many elements
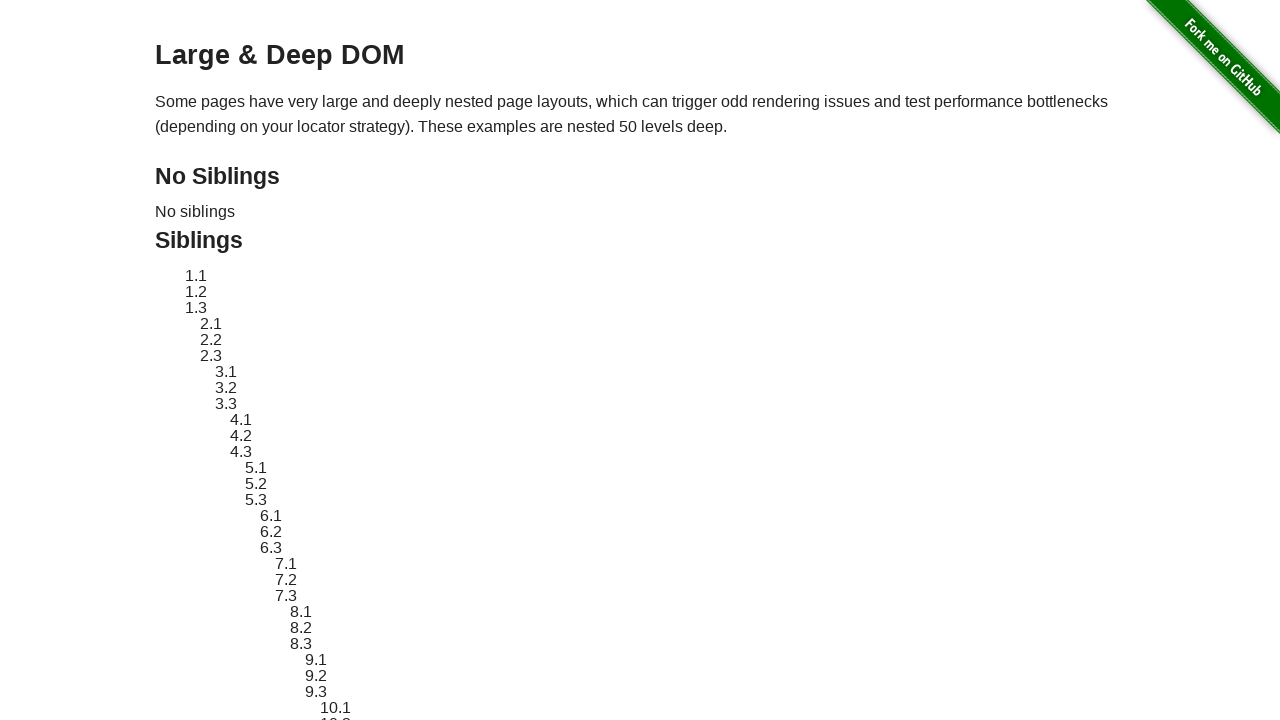

Located target element with ID 'sibling-2.3'
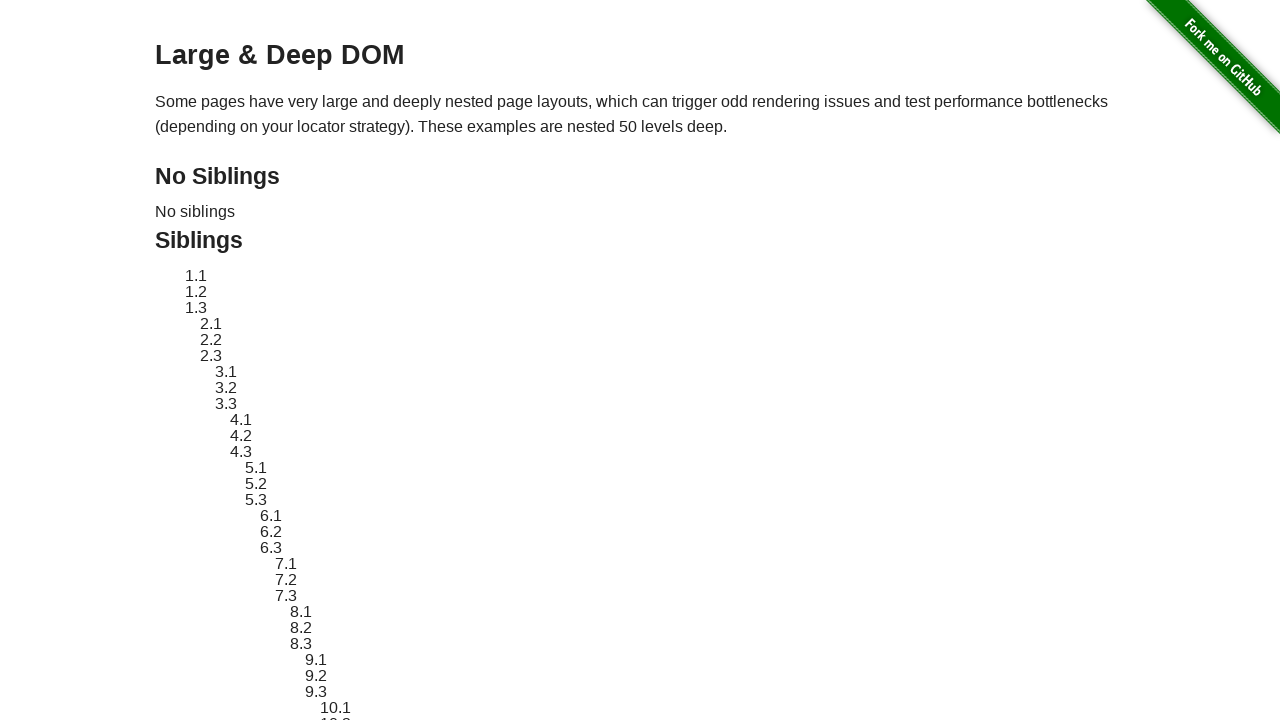

Retrieved original style attribute of target element
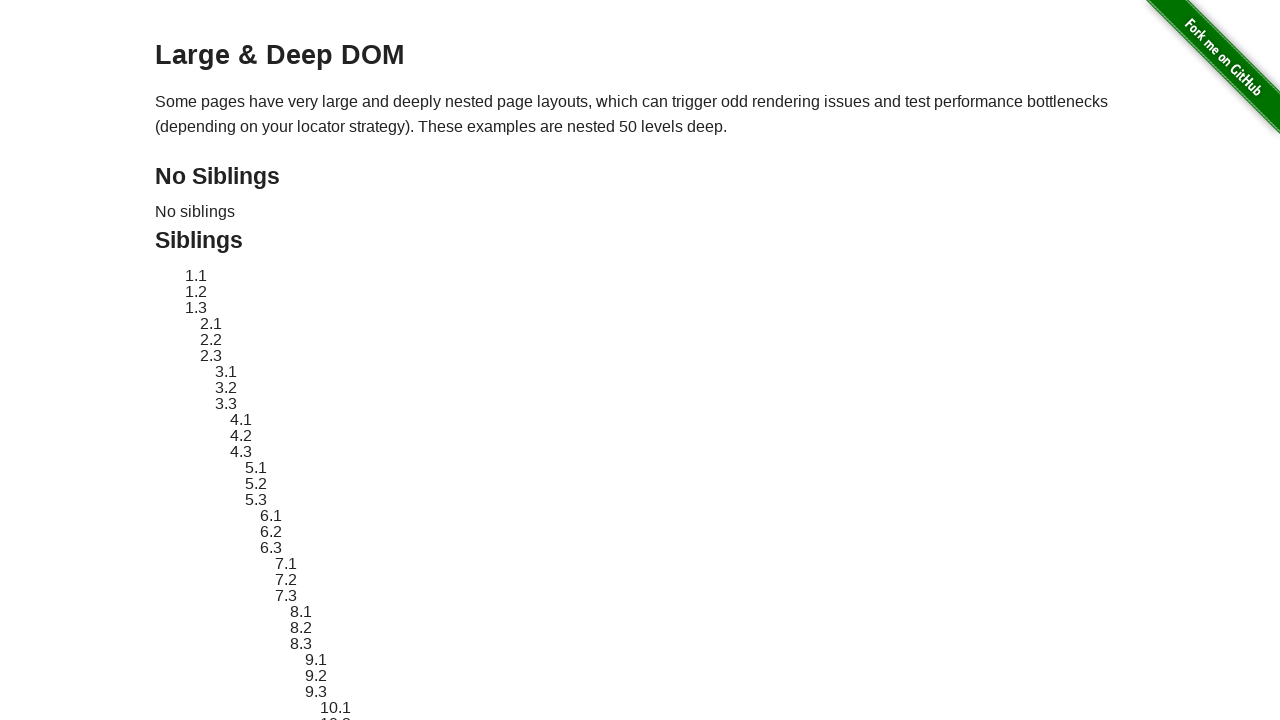

Applied red dashed border highlight style to target element
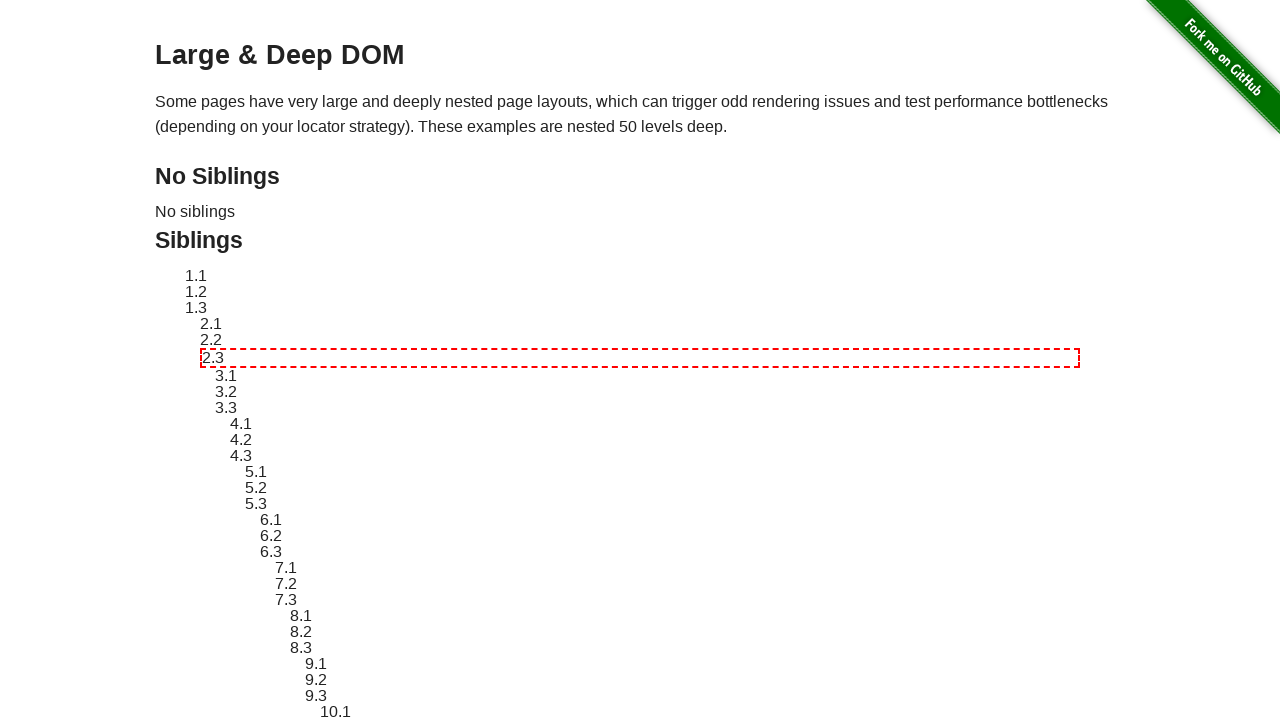

Waited 2 seconds to observe the highlight effect
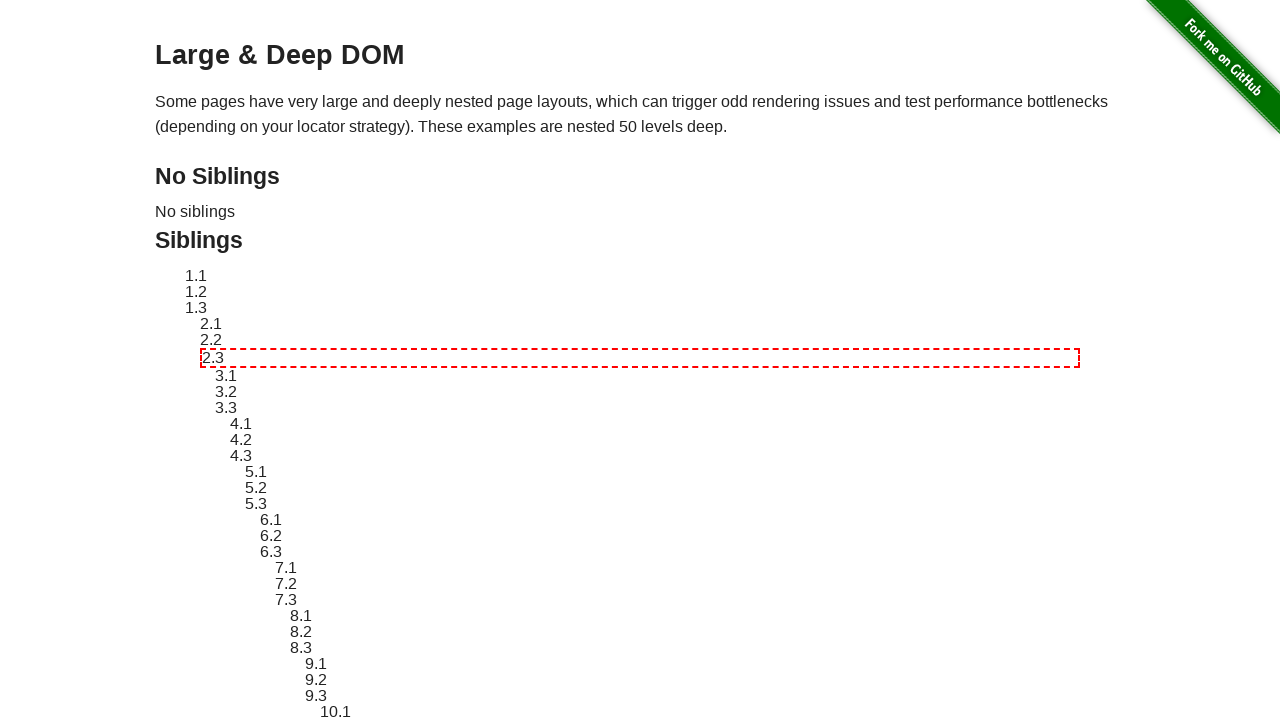

Reverted target element to its original style
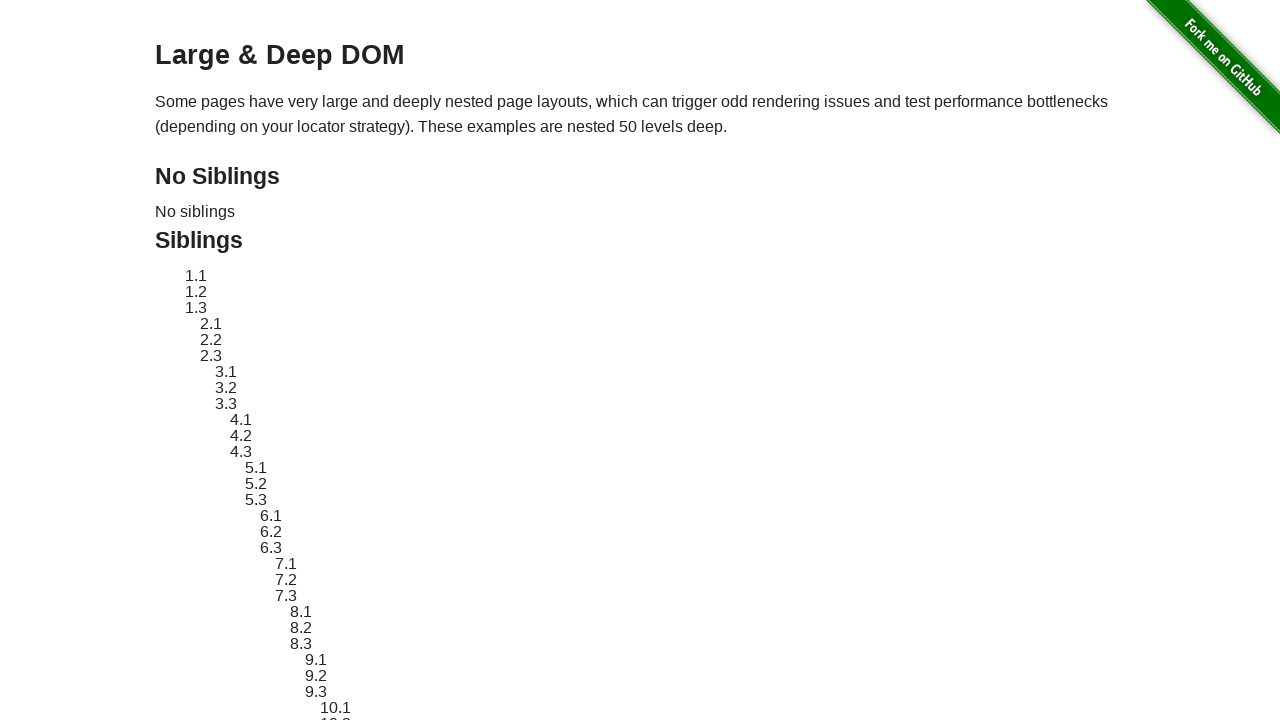

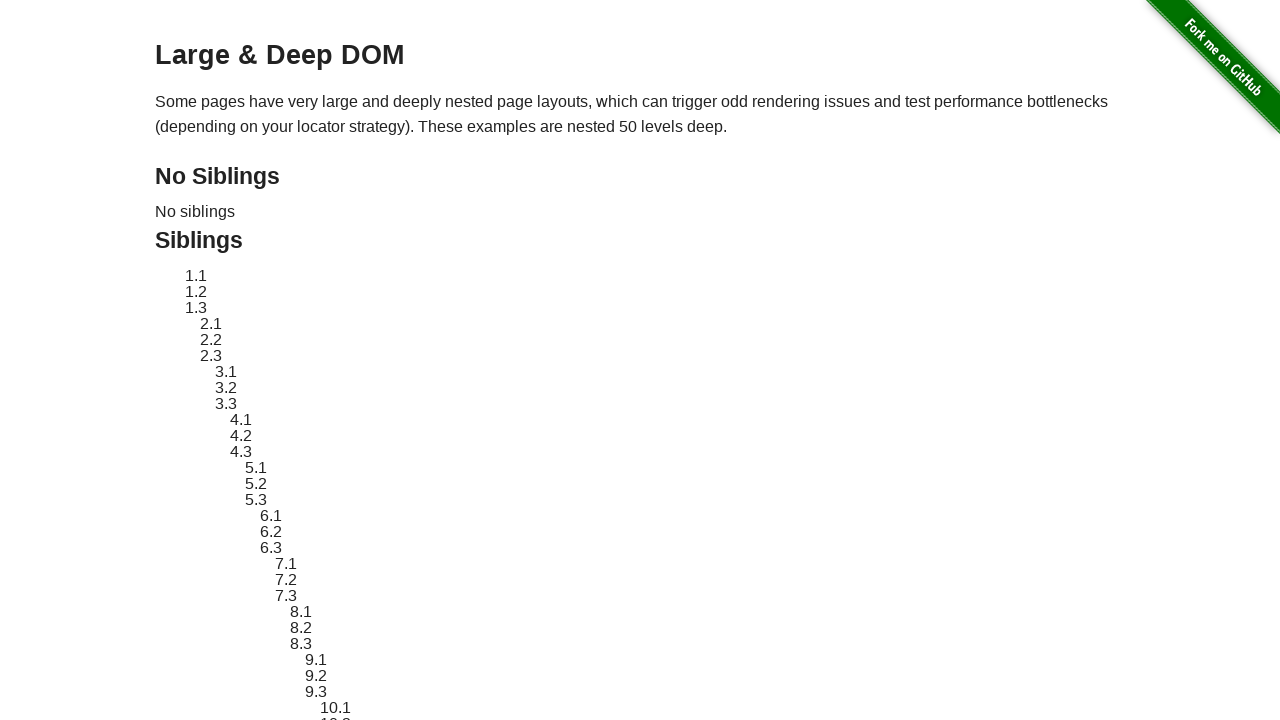